Tests adding and removing dynamic elements by clicking buttons

Starting URL: https://the-internet.herokuapp.com/add_remove_elements/

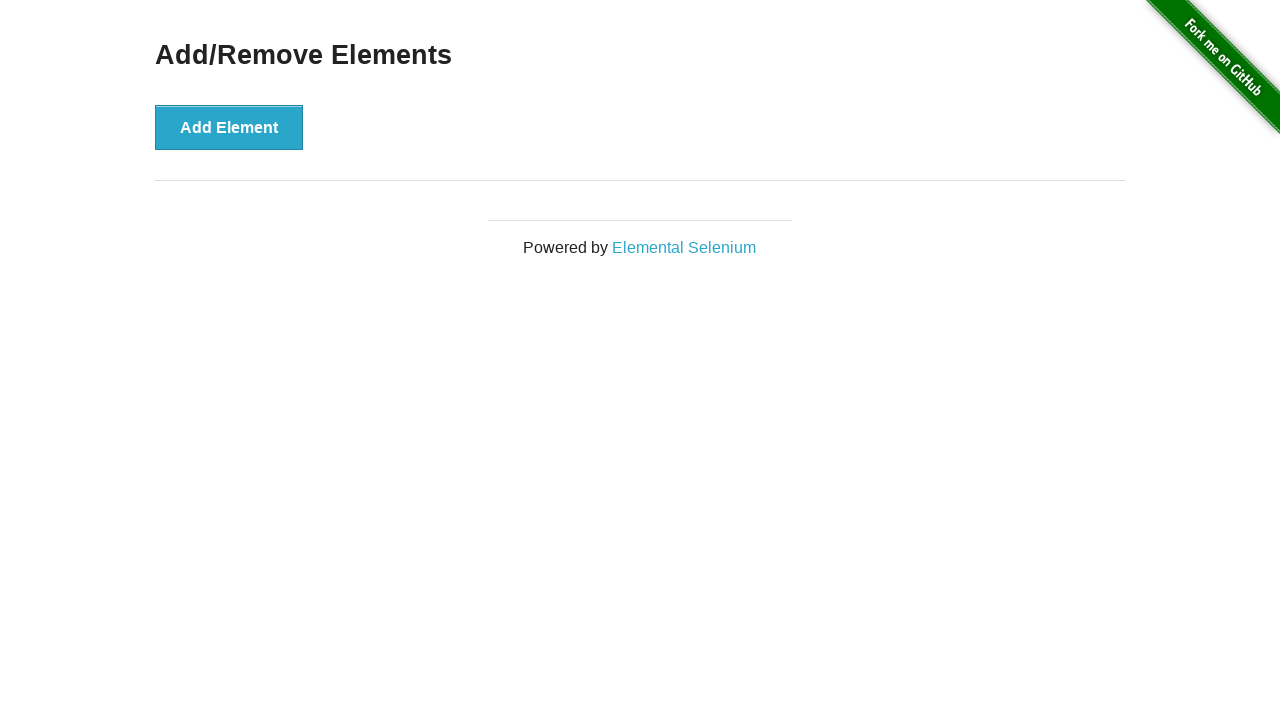

Clicked 'Add Element' button to create a new dynamic element at (229, 127) on button[onclick='addElement()']
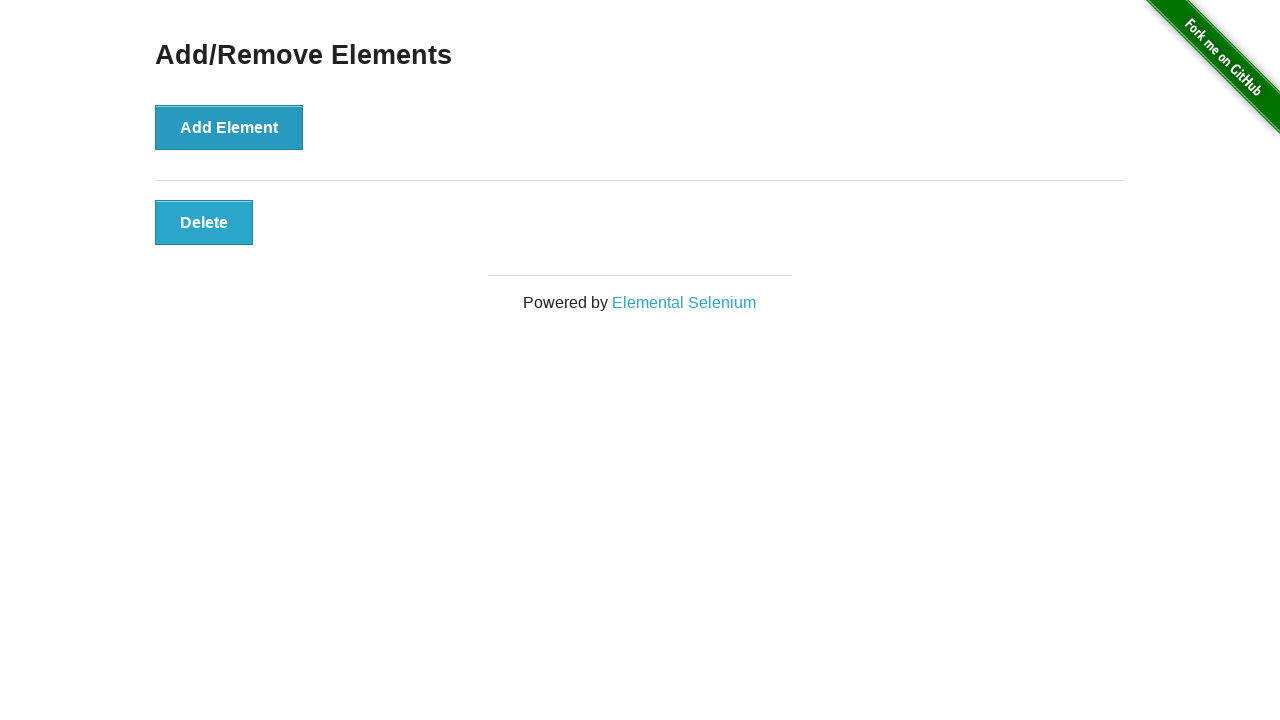

Waited for dynamically added element to appear
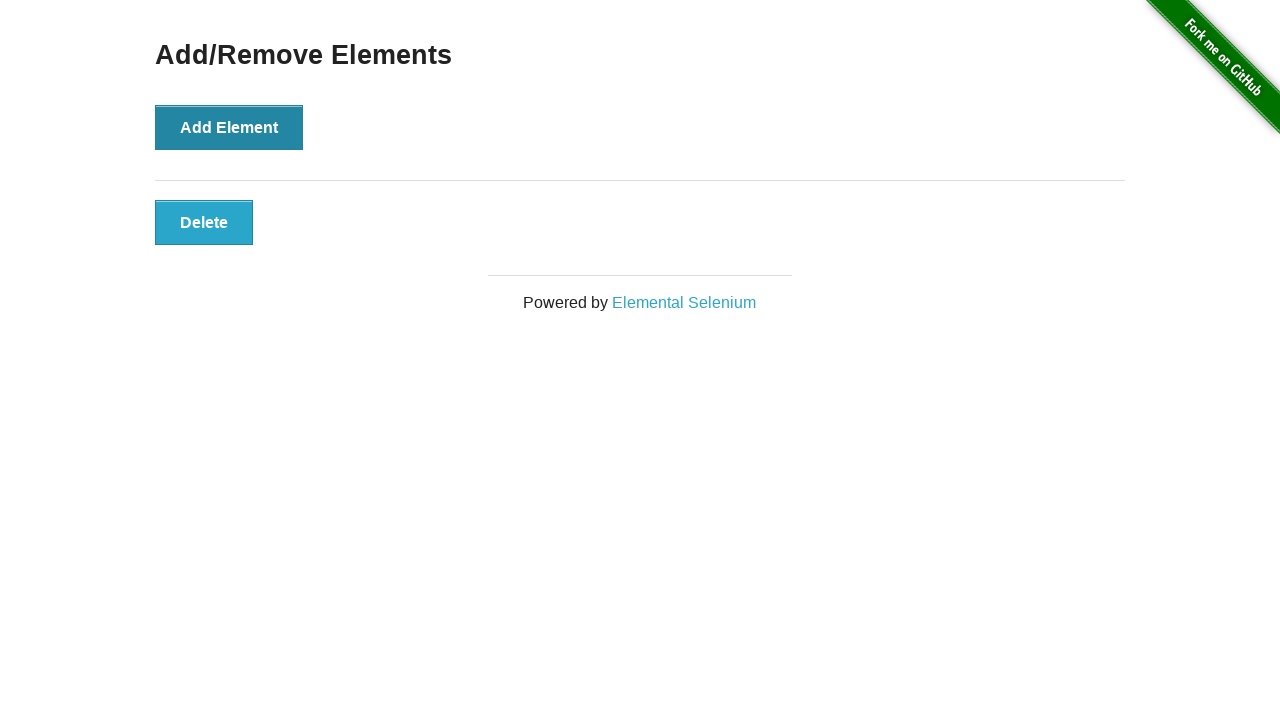

Clicked the dynamically added element to remove it at (204, 222) on button.added-manually
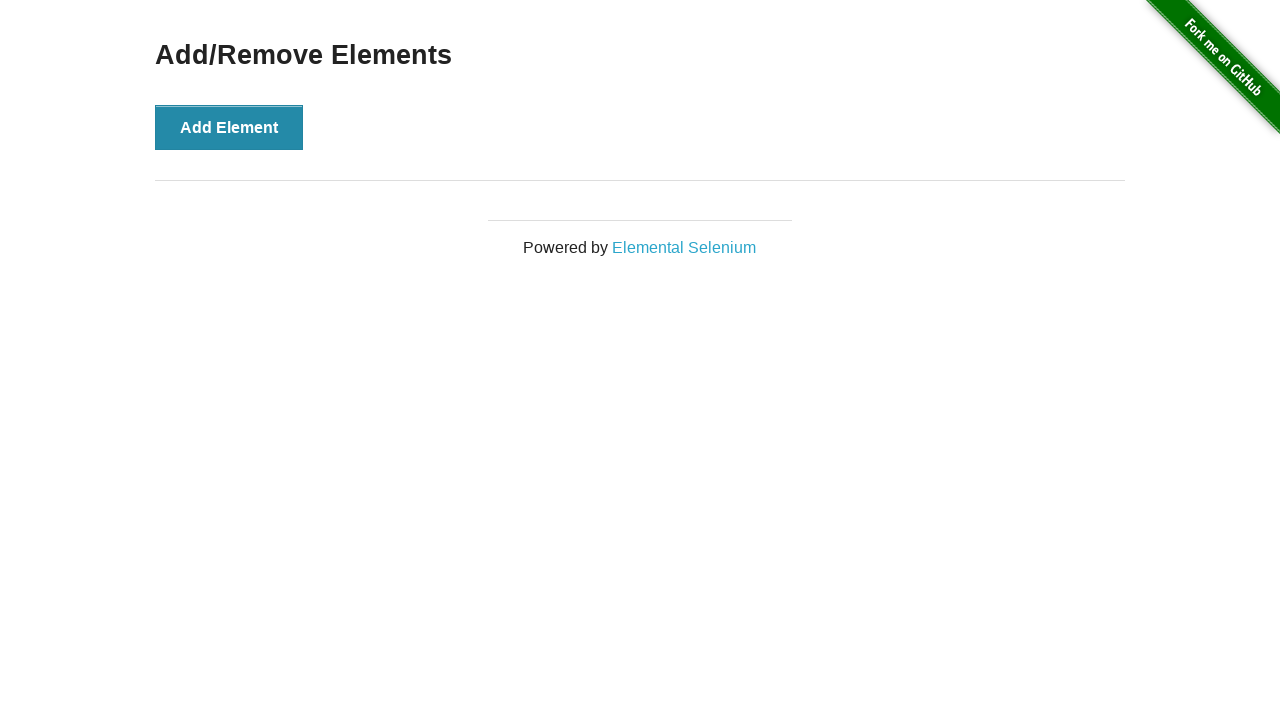

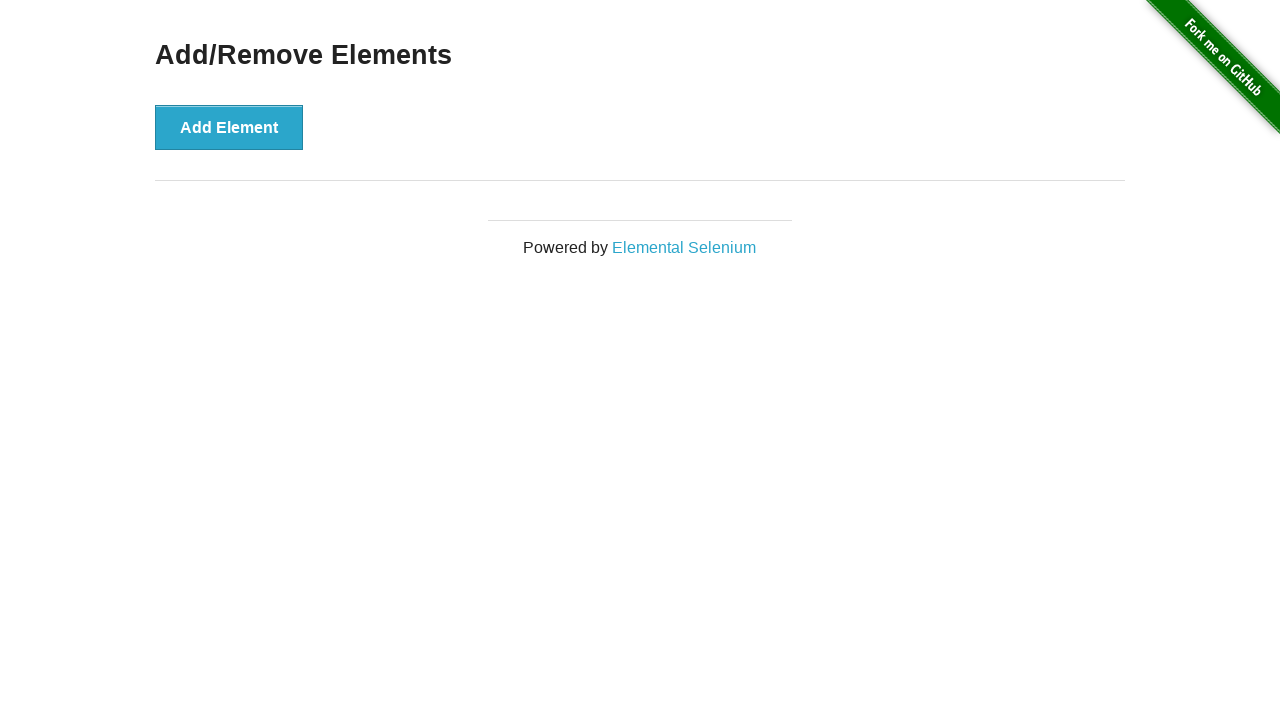